Creates a new poker game on PokerNow by clicking the create game button, entering an owner name, and submitting the form

Starting URL: https://www.pokernow.club/

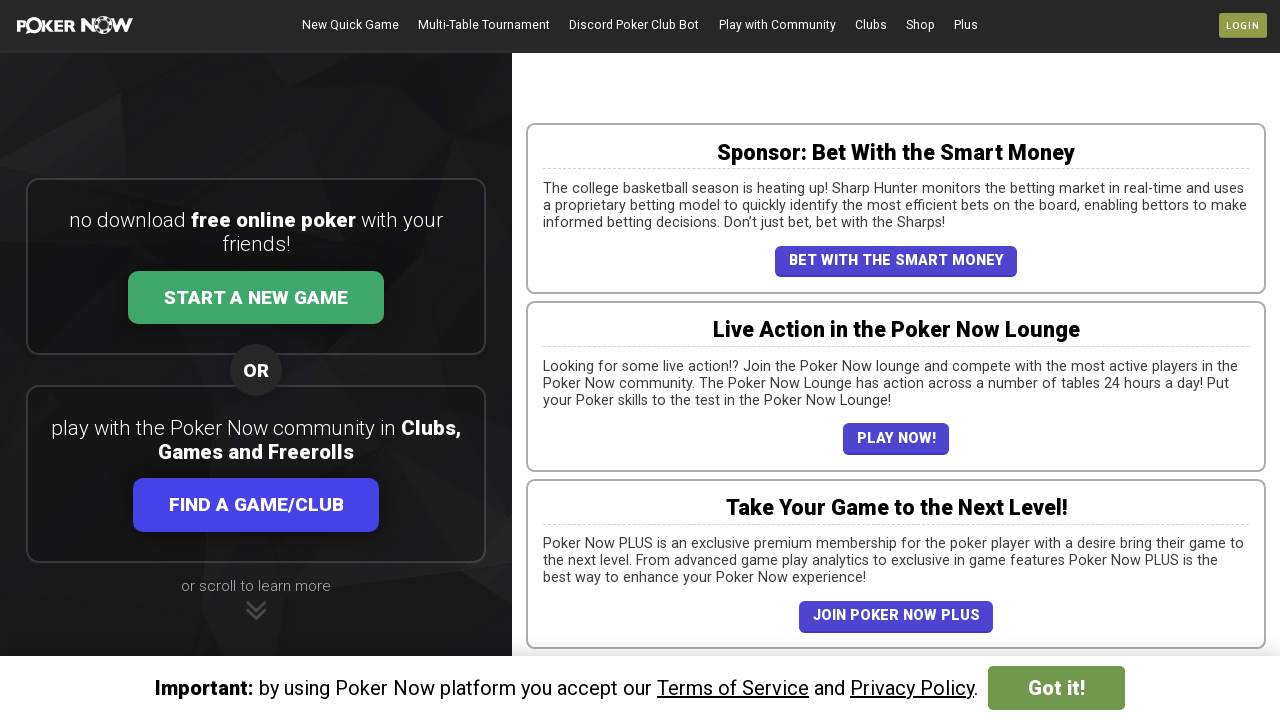

Clicked create new game button at (256, 298) on section a >> nth=0
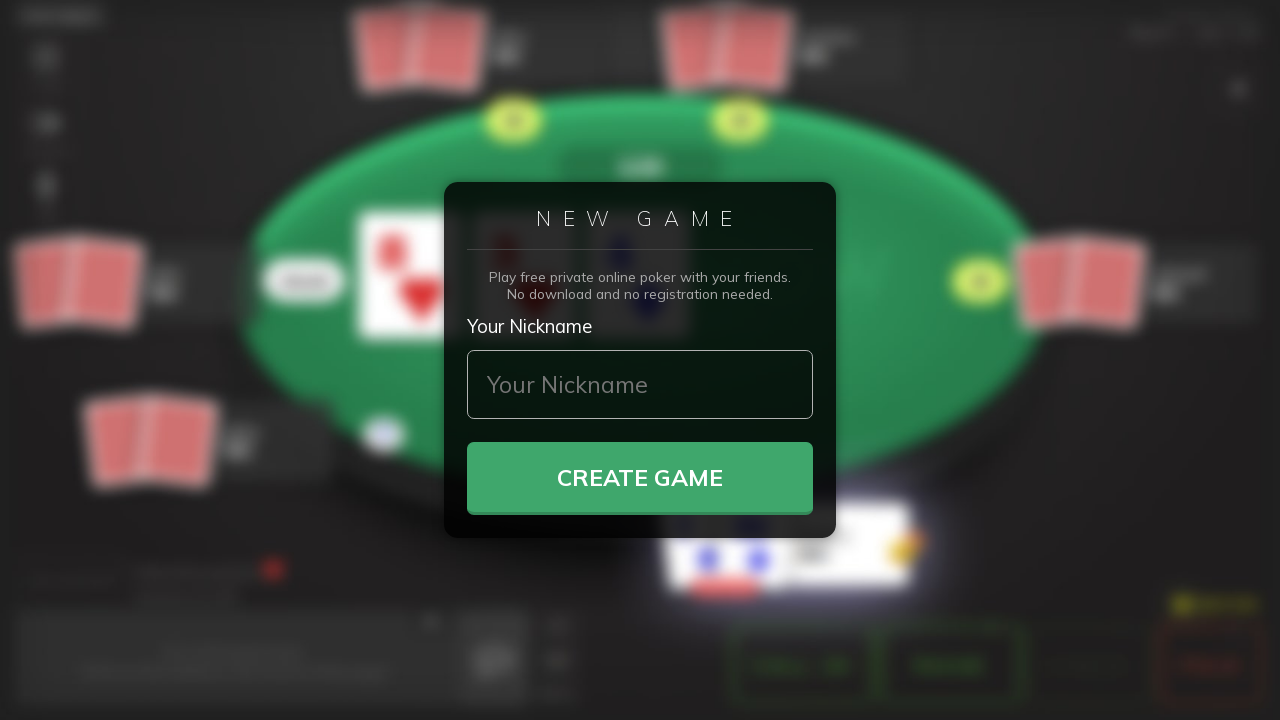

Form input field appeared
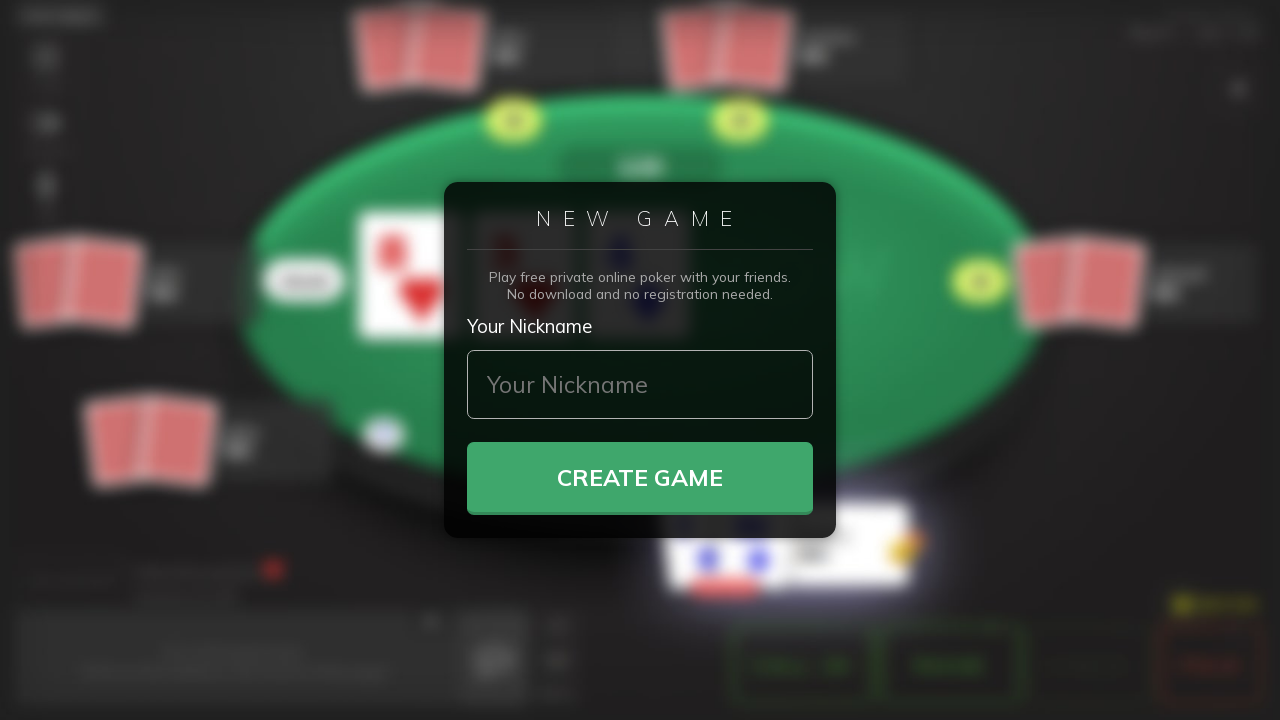

Entered owner name 'TableHost2024' in form on form input
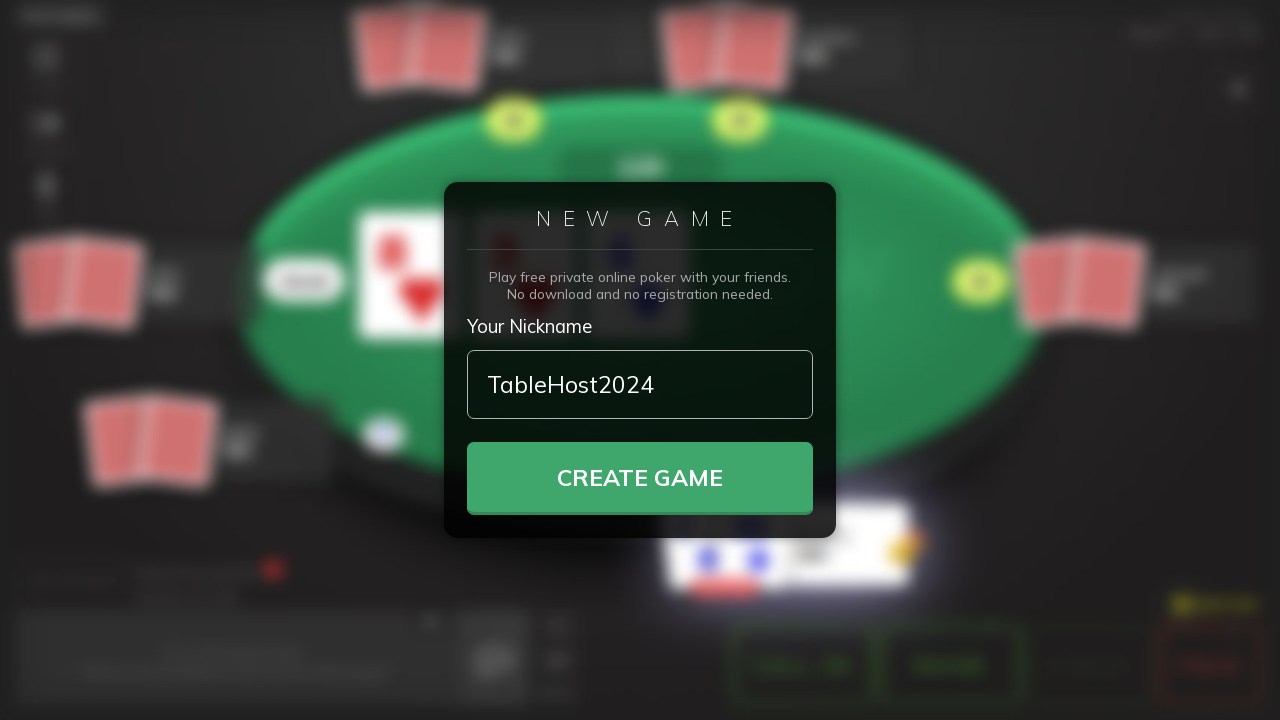

Clicked submit button to create game at (640, 478) on form button
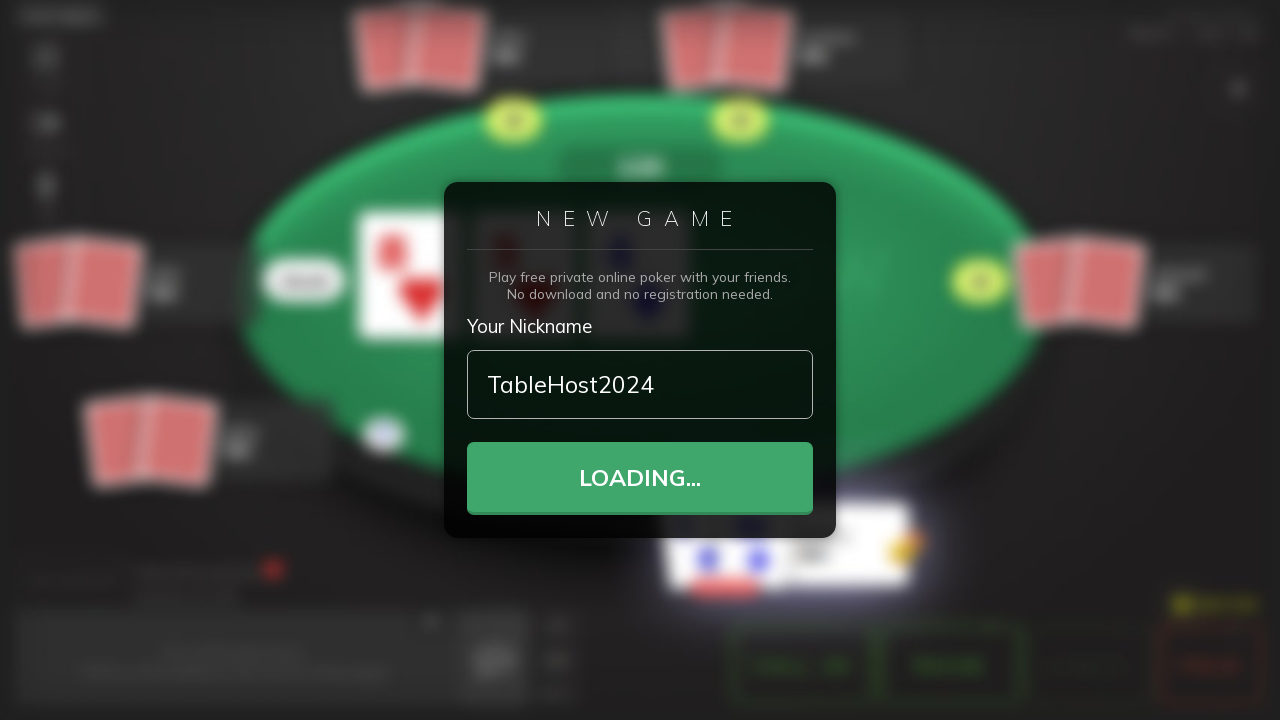

Waited for game page to load
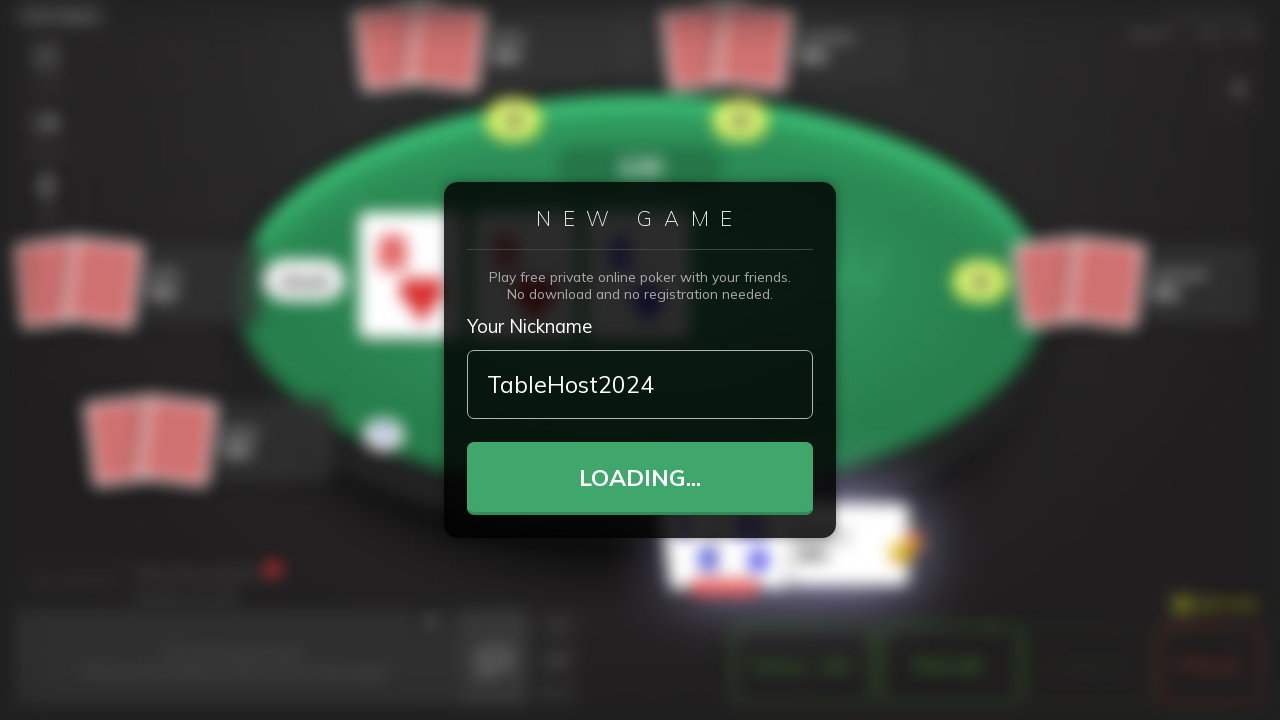

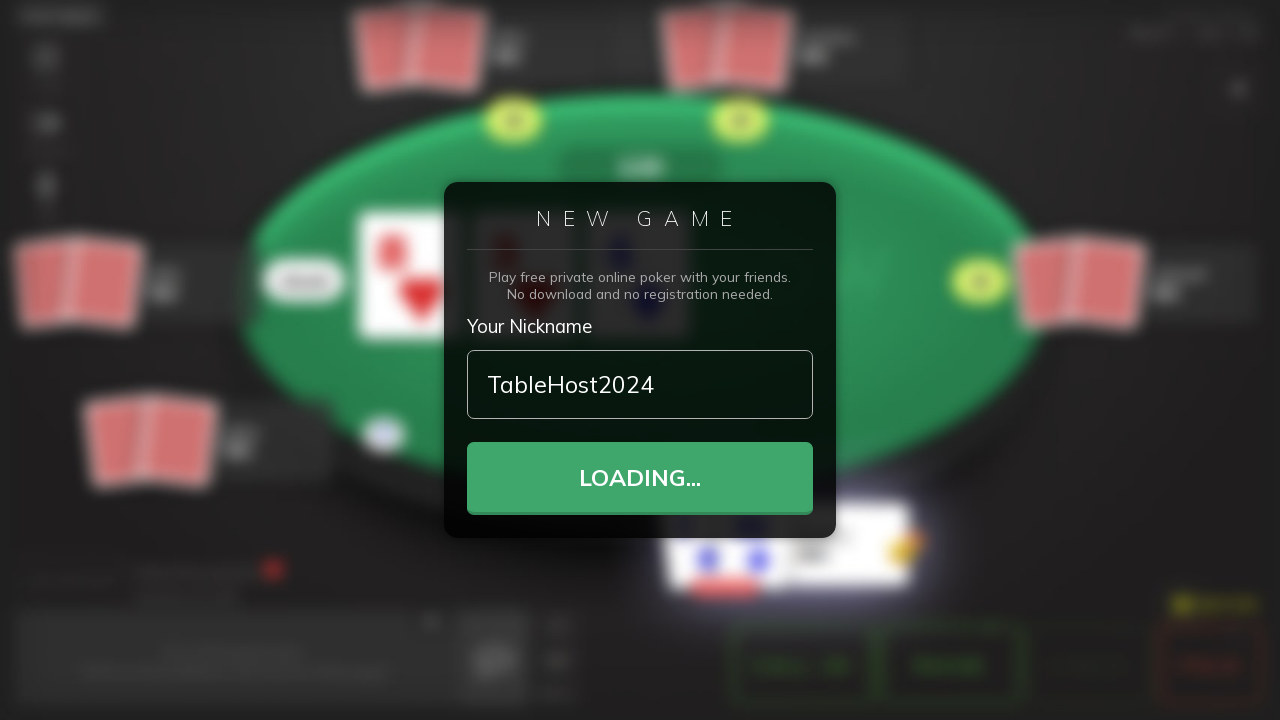